Tests drag and drop functionality by dragging a draggable element and dropping it onto a droppable target within an iframe on the jQuery UI demo page

Starting URL: http://jqueryui.com/droppable/

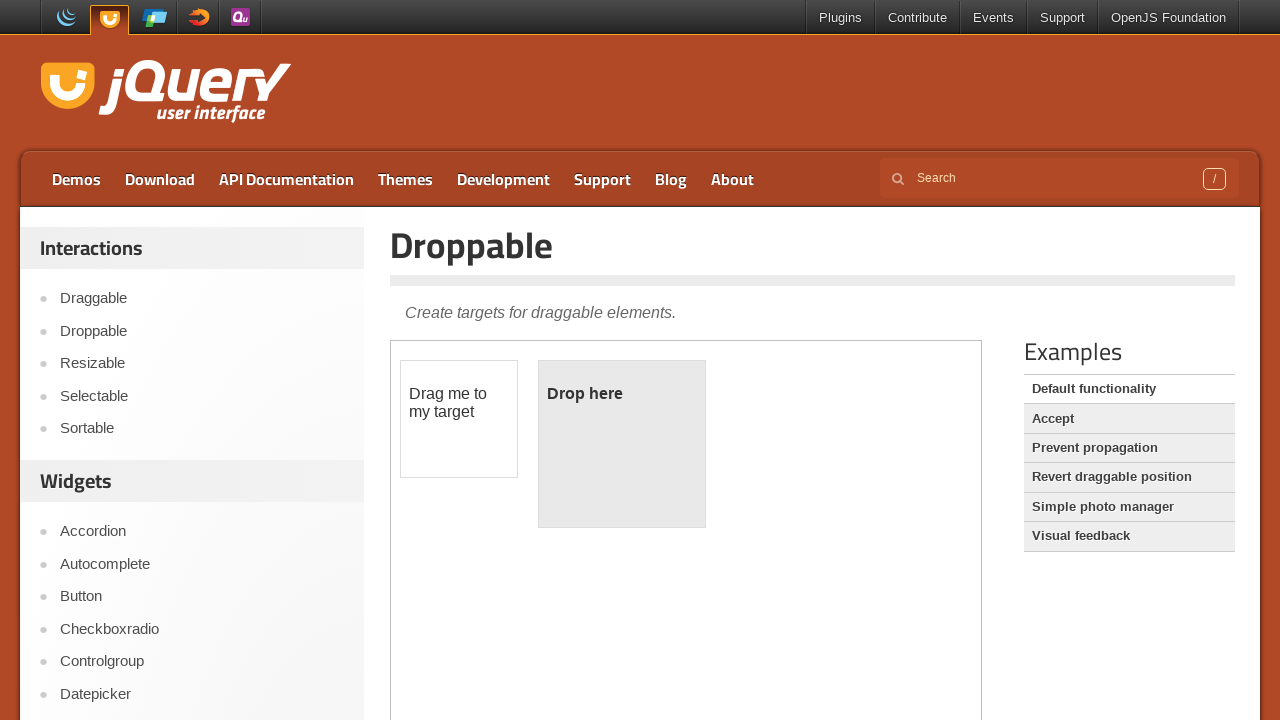

Navigated to jQuery UI droppable demo page
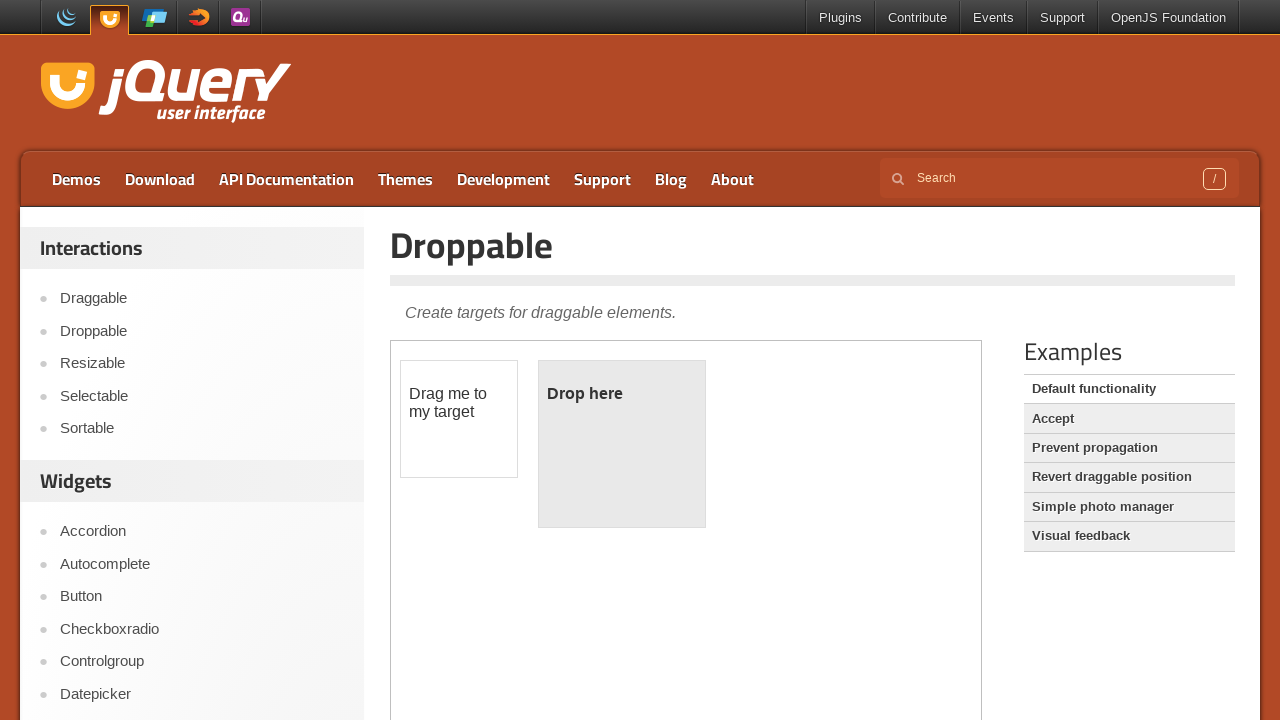

Located the iframe containing the drag and drop demo
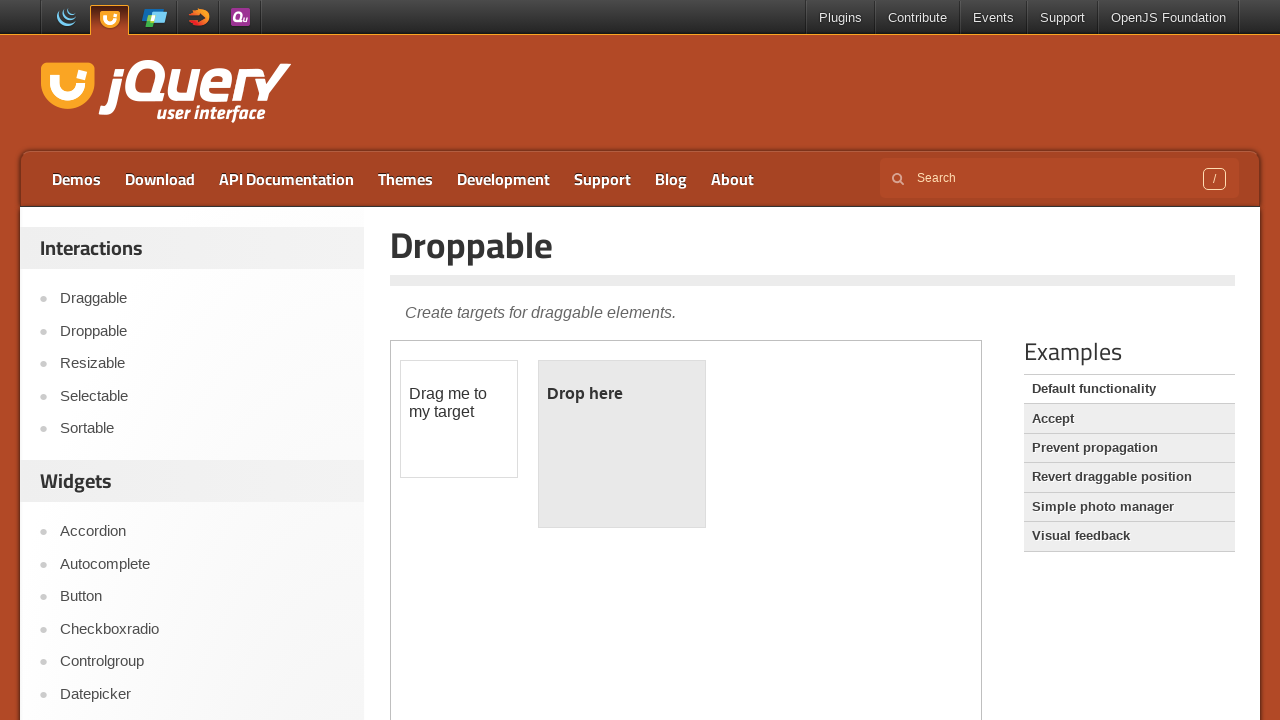

Dragged the draggable element and dropped it onto the droppable target at (622, 444)
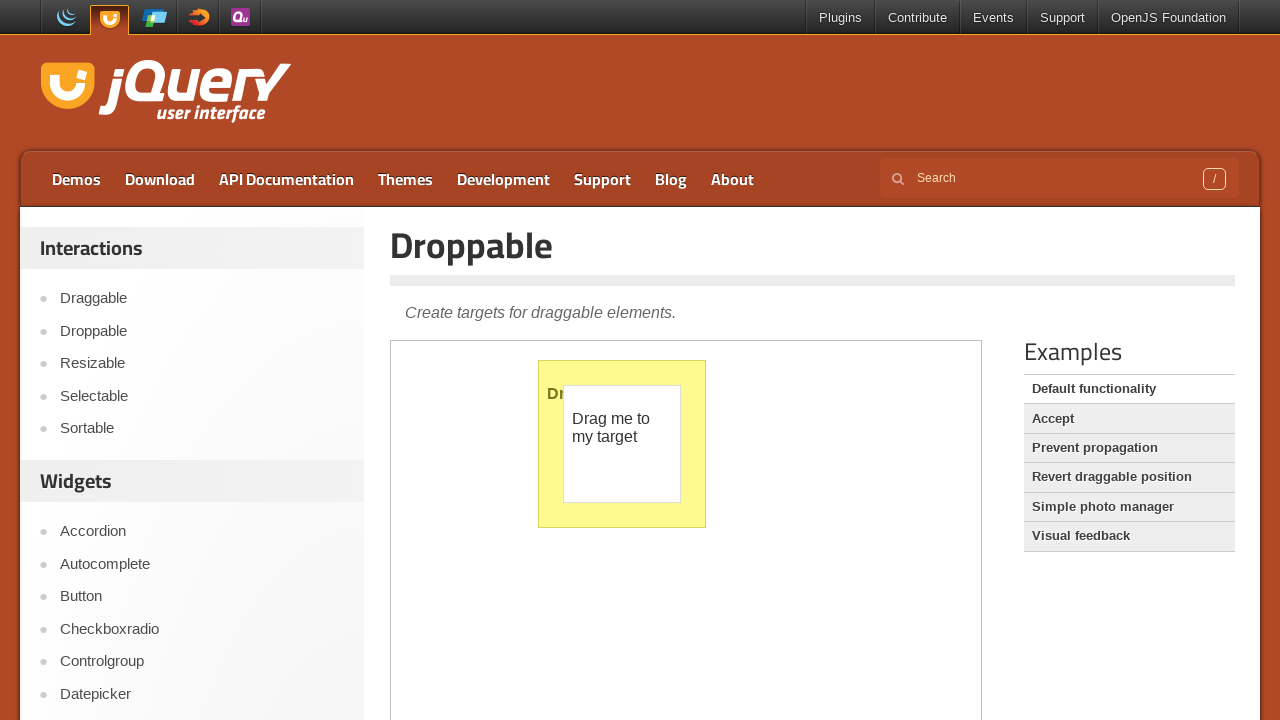

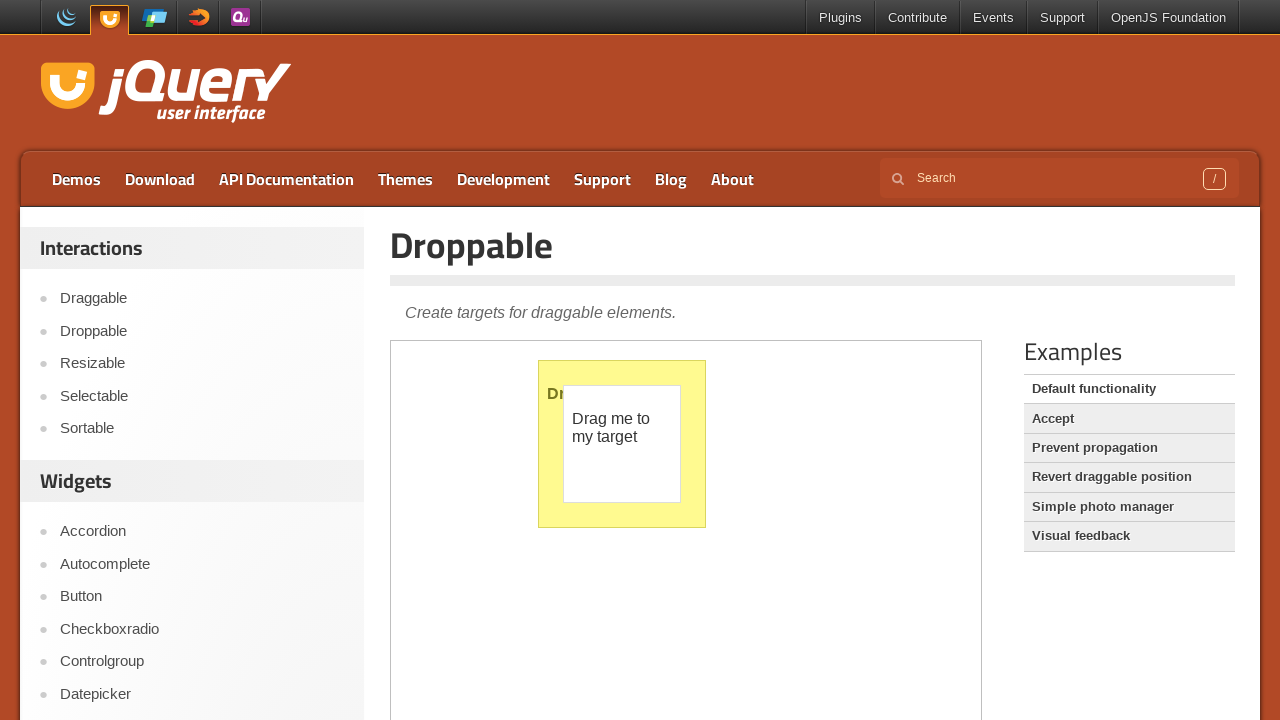